Tests a loading images page by waiting for images to finish loading (indicated by "Done!" text appearing), then retrieves the source attribute of an award image element.

Starting URL: https://bonigarcia.dev/selenium-webdriver-java/loading-images.html

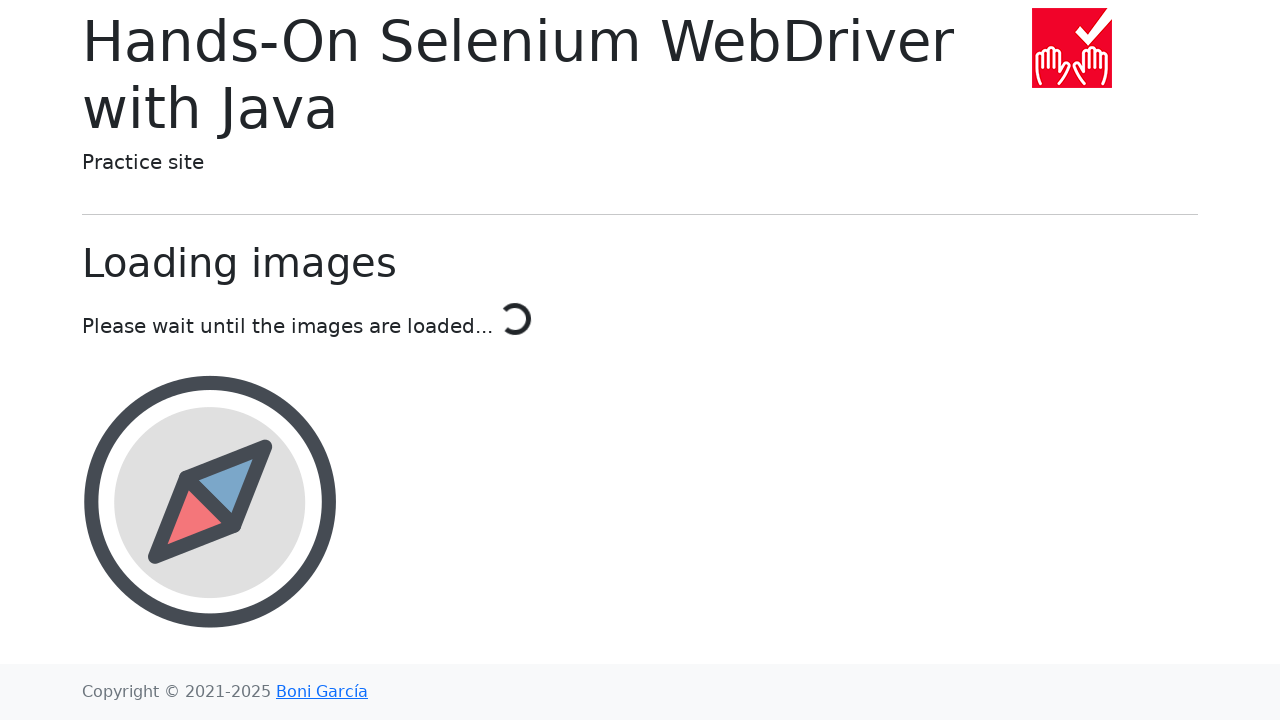

Waited for images to finish loading (Done! text appeared)
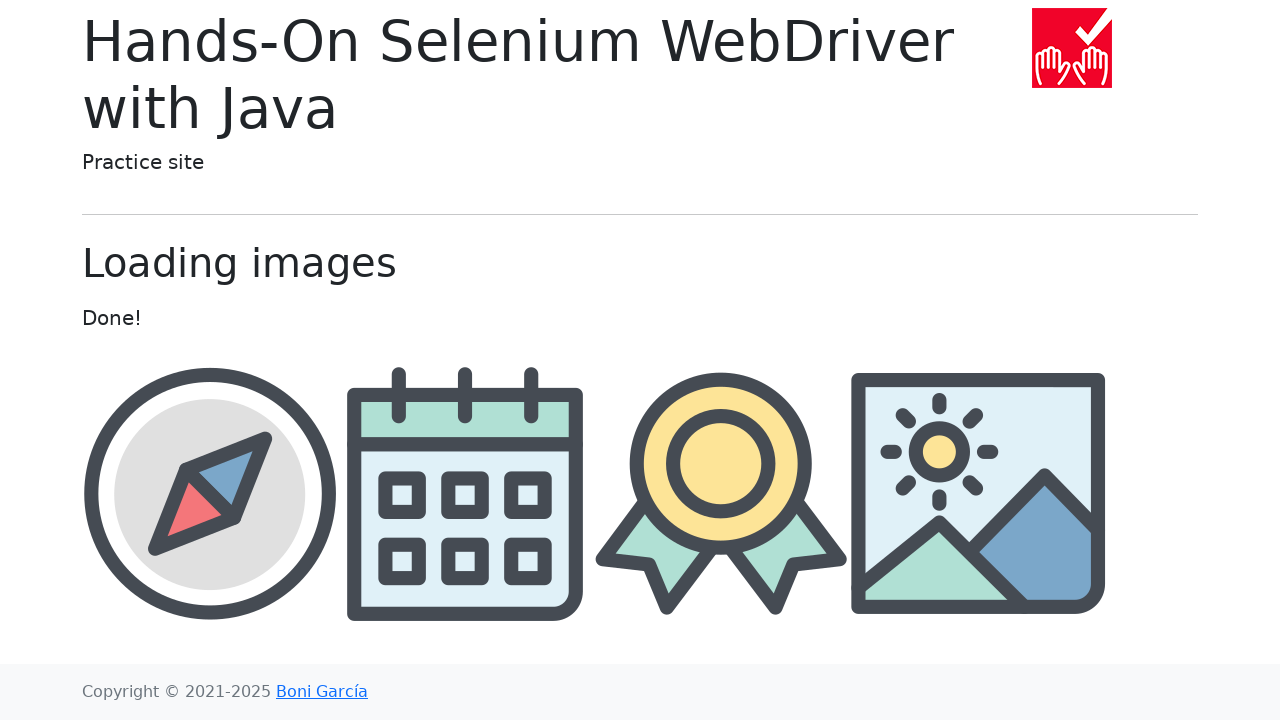

Located award image element
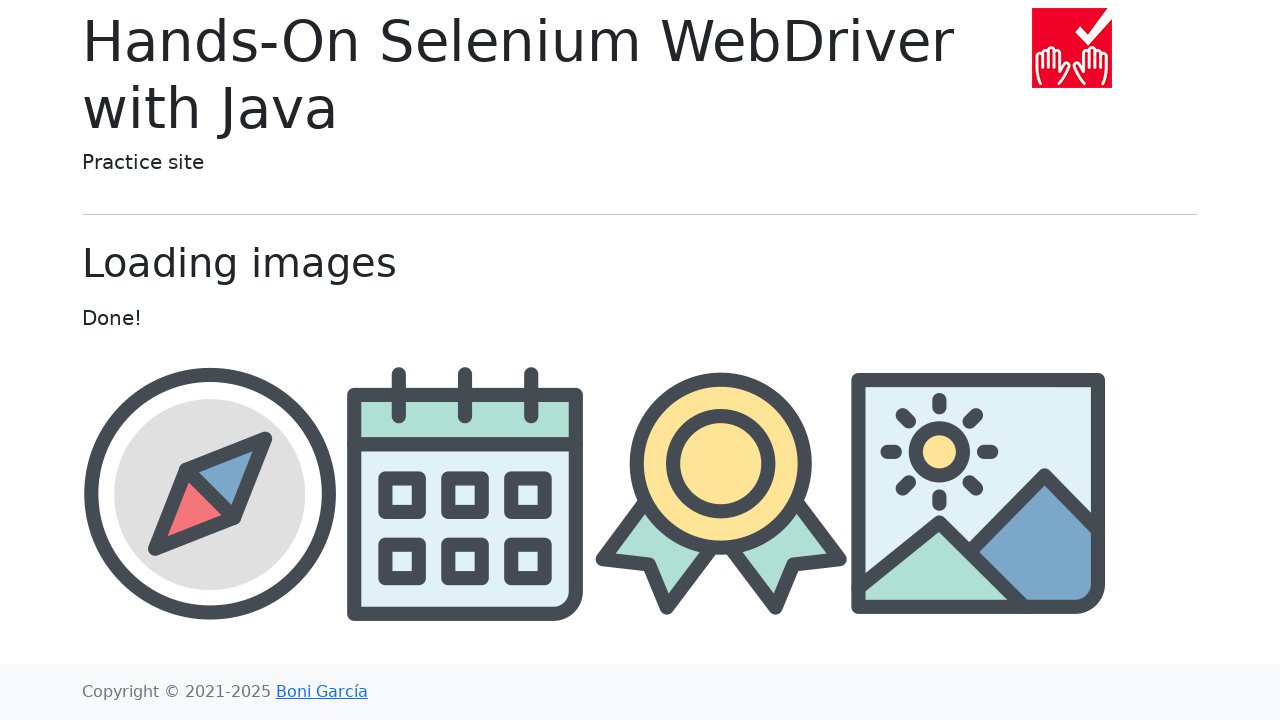

Award image element is now visible
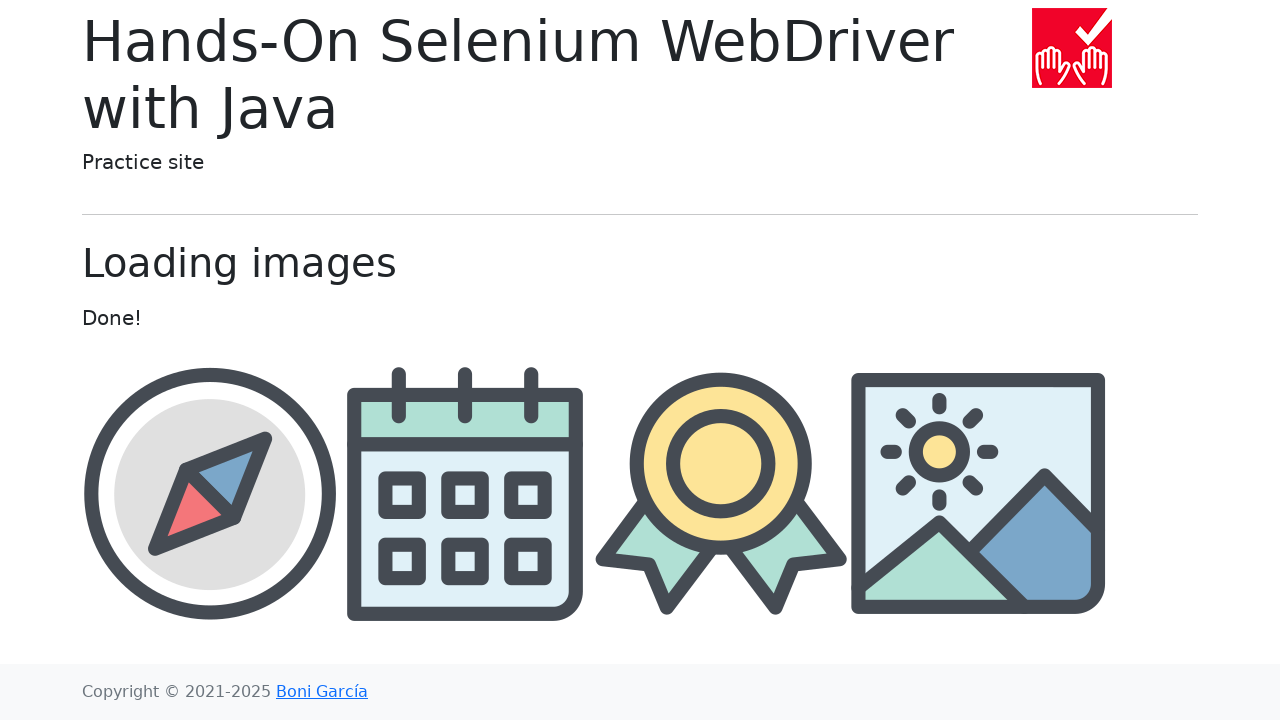

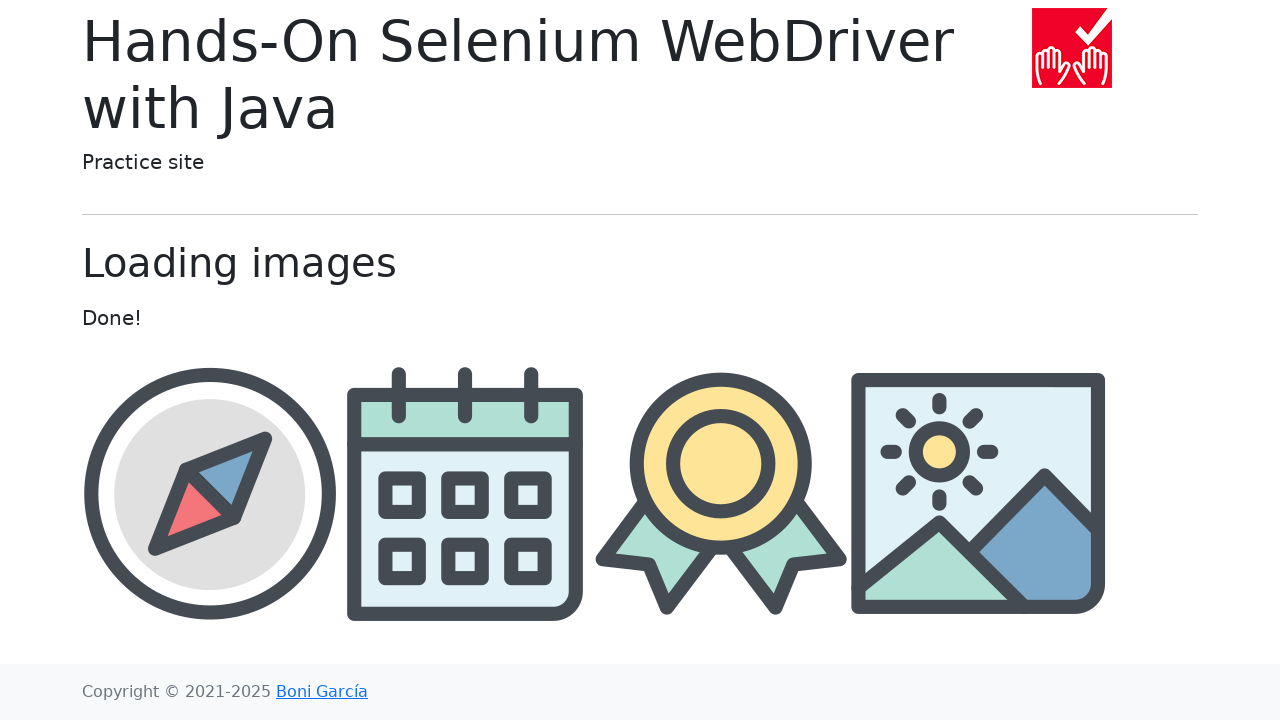